Tests keyboard input events by pressing the 'S' key and then performing CTRL+A and CTRL+C keyboard shortcuts on an input events test page

Starting URL: https://www.training-support.net/selenium/input-events

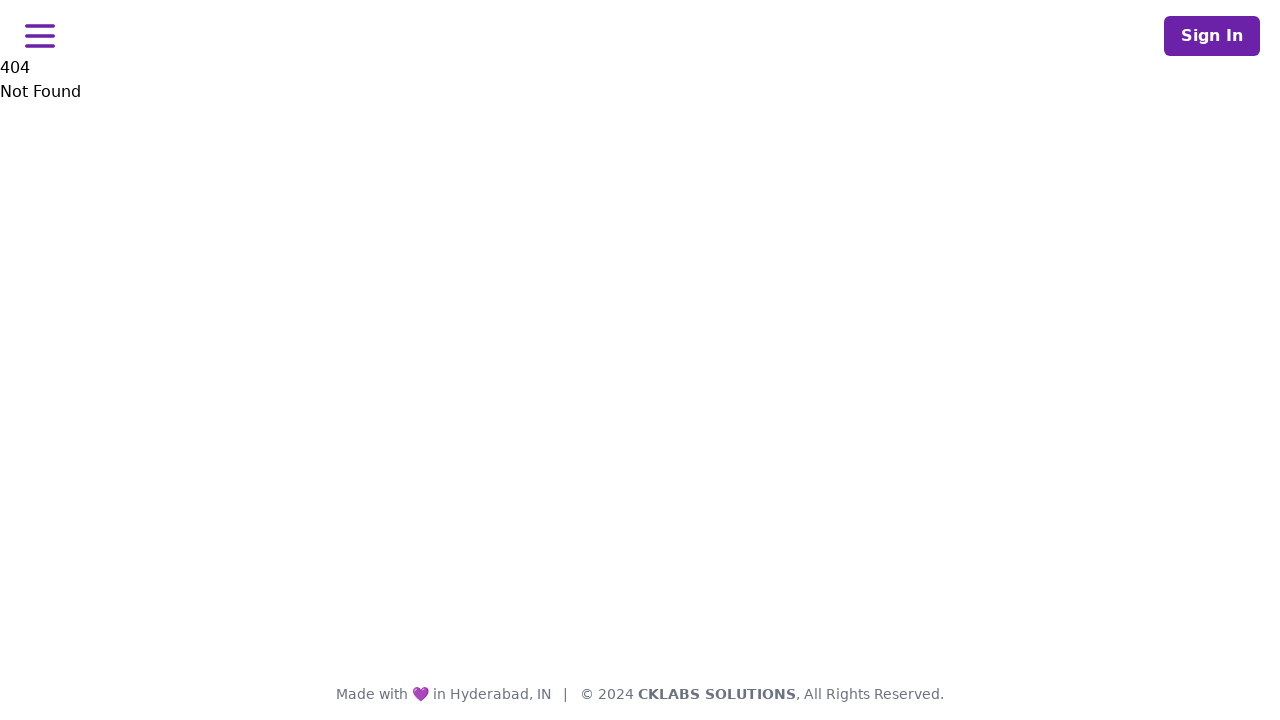

Pressed 'S' key on input events test page
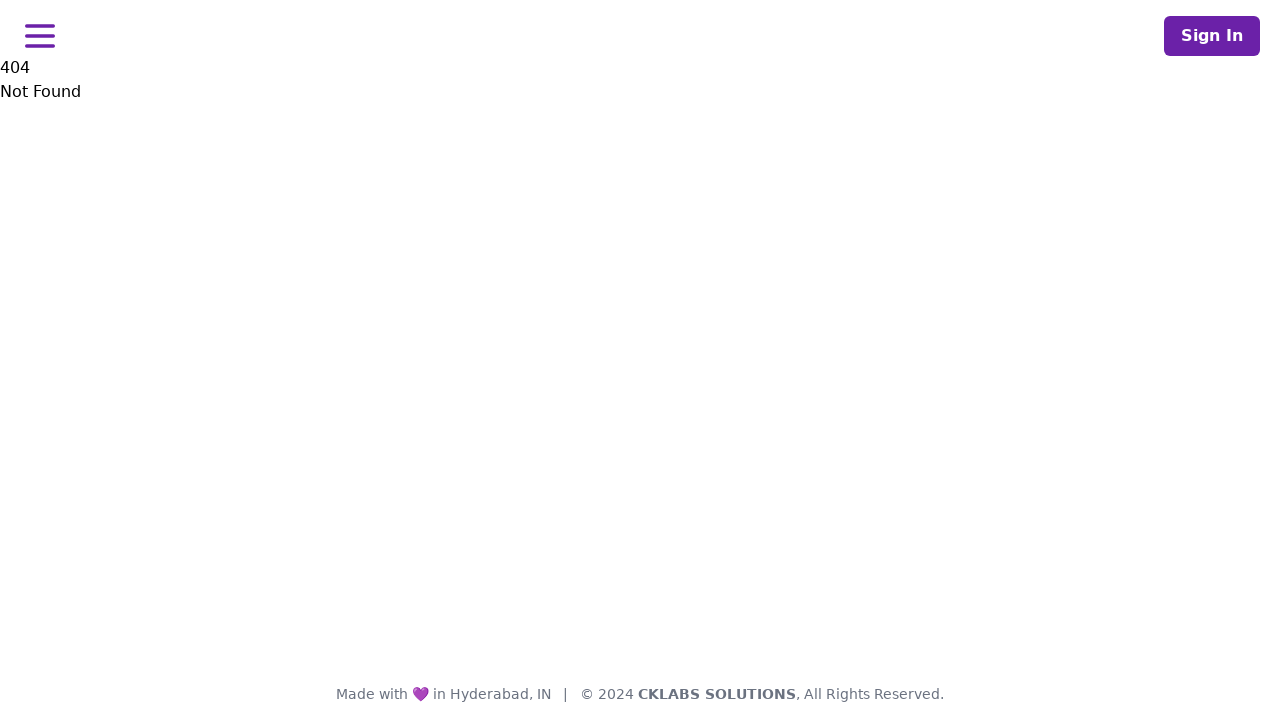

Pressed CTRL+A to select all text
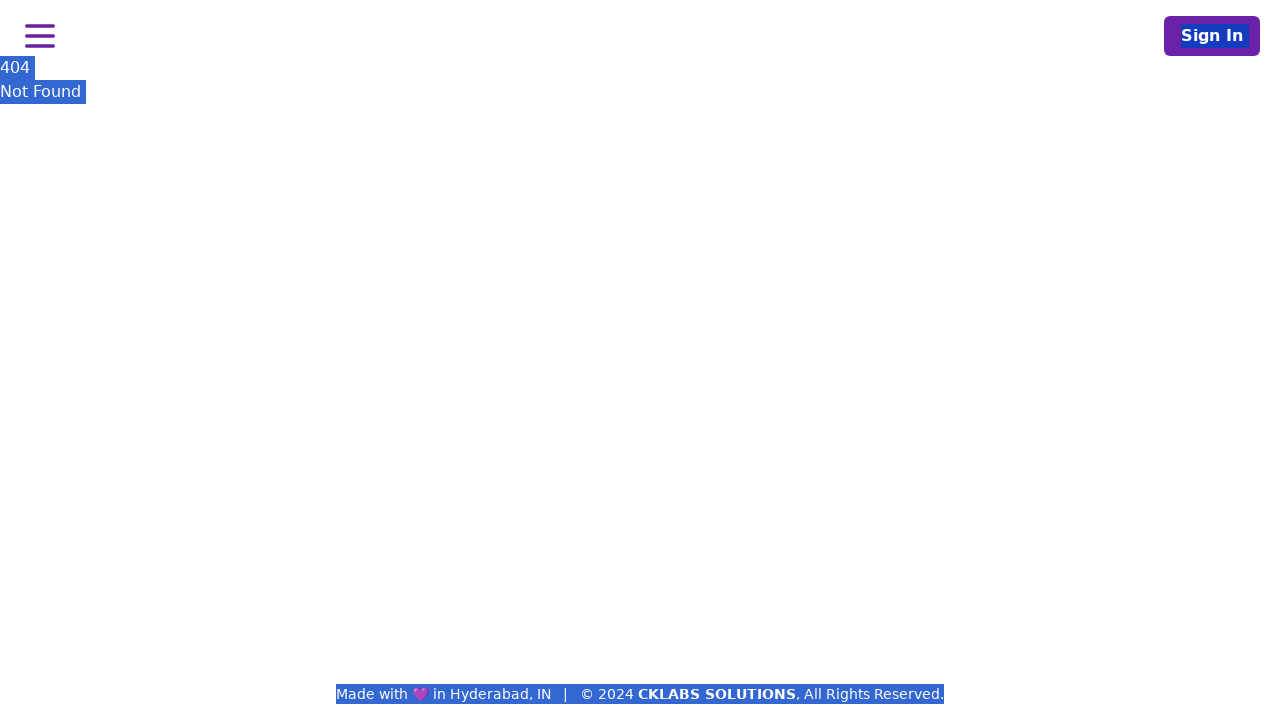

Pressed CTRL+C to copy selected text
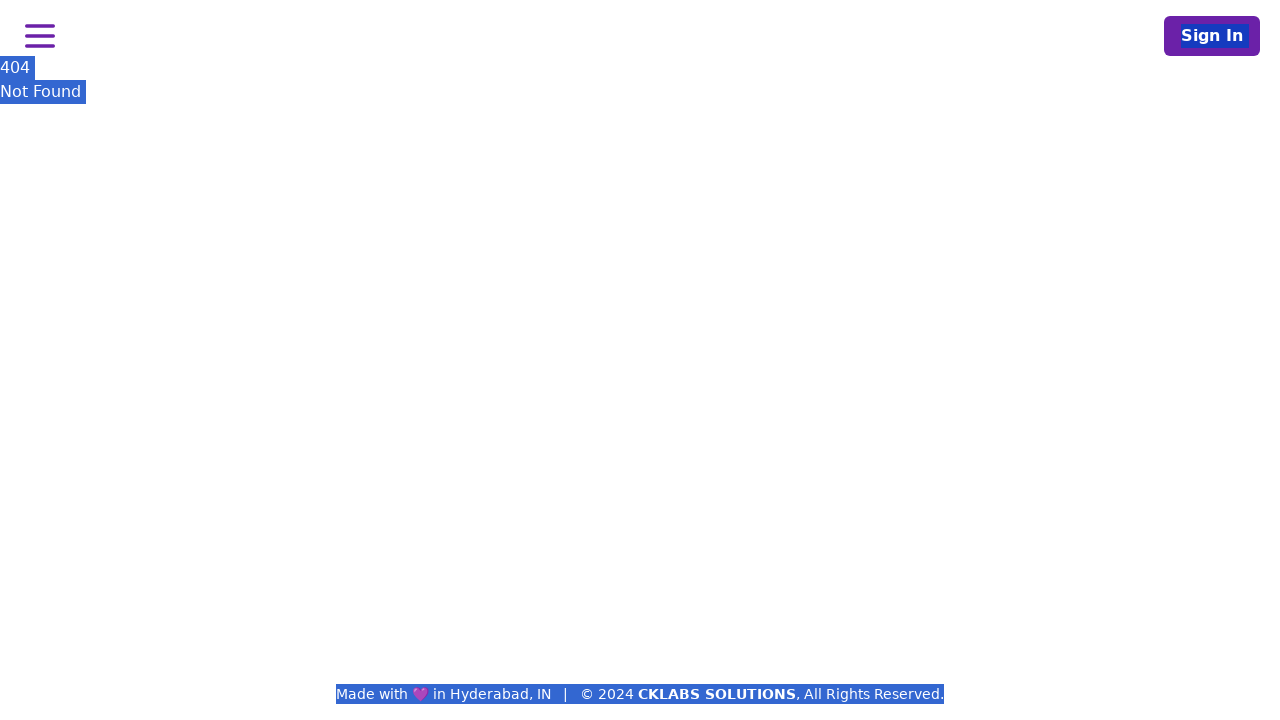

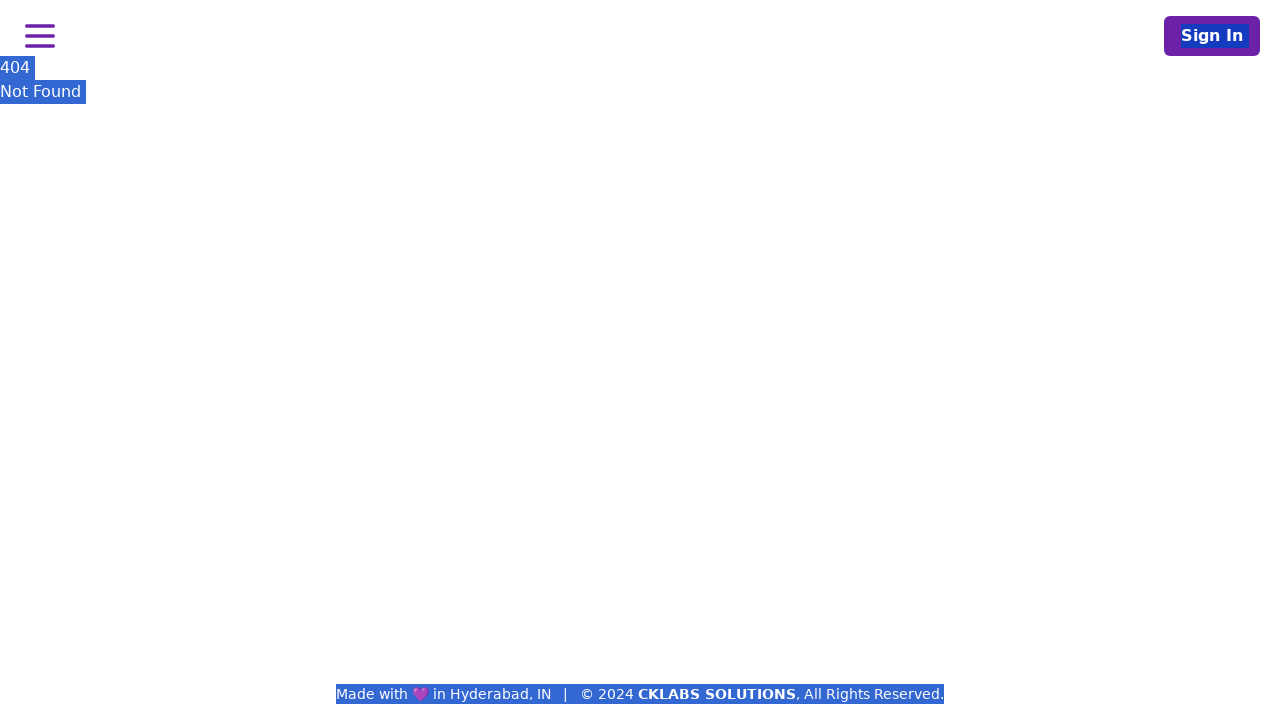